Tests JavaScript confirm alert handling by opening confirm dialogs and accepting/dismissing them

Starting URL: https://v1.training-support.net/selenium/javascript-alerts

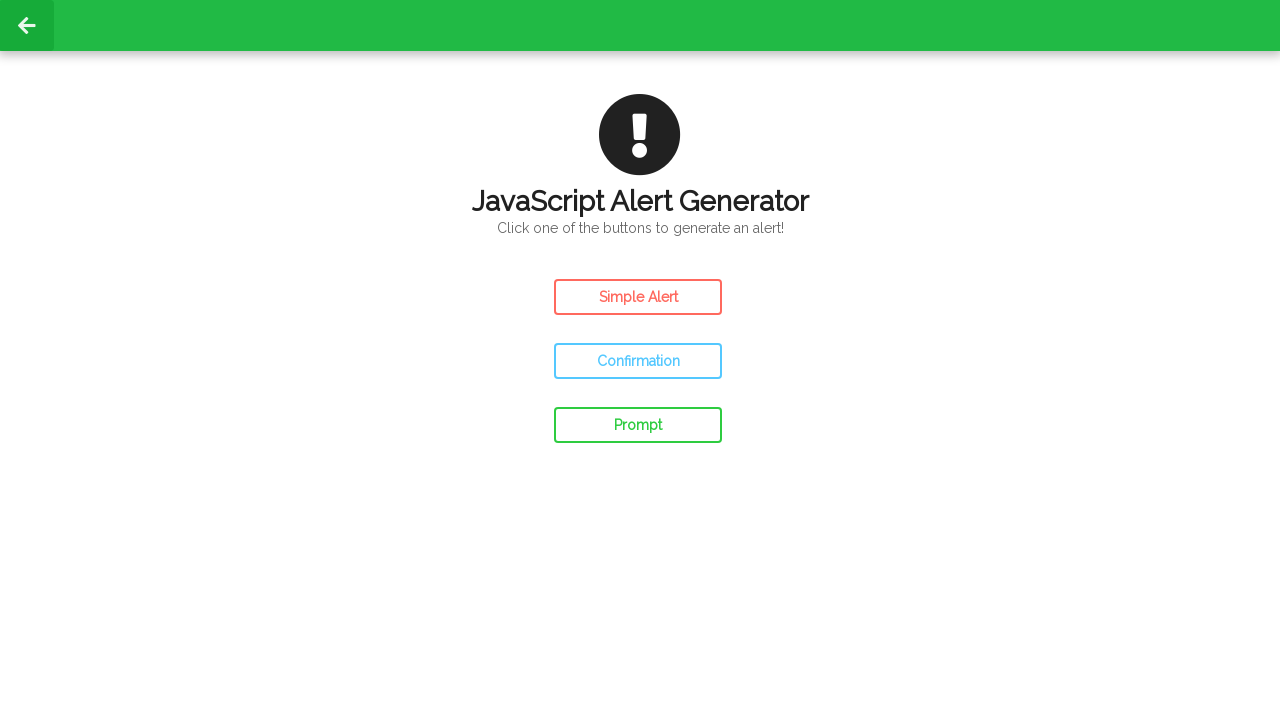

Clicked confirm button to open alert at (638, 361) on #confirm
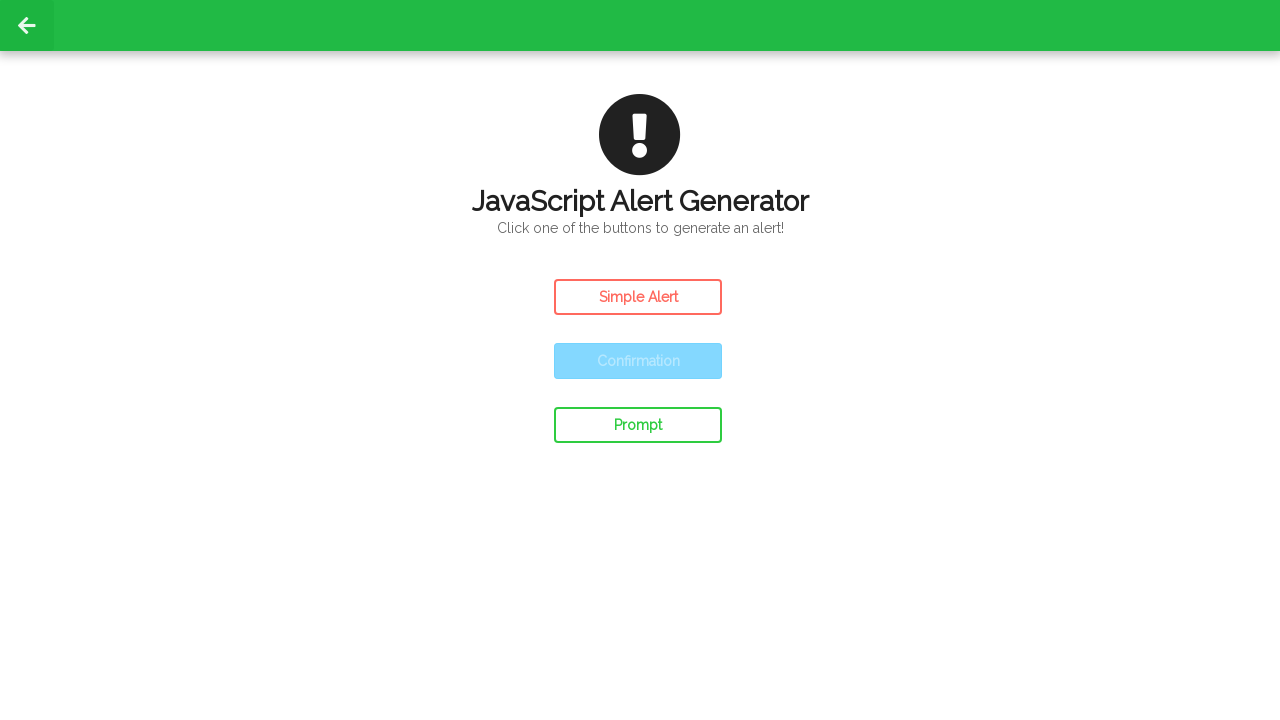

Set dialog handler to accept confirm alert
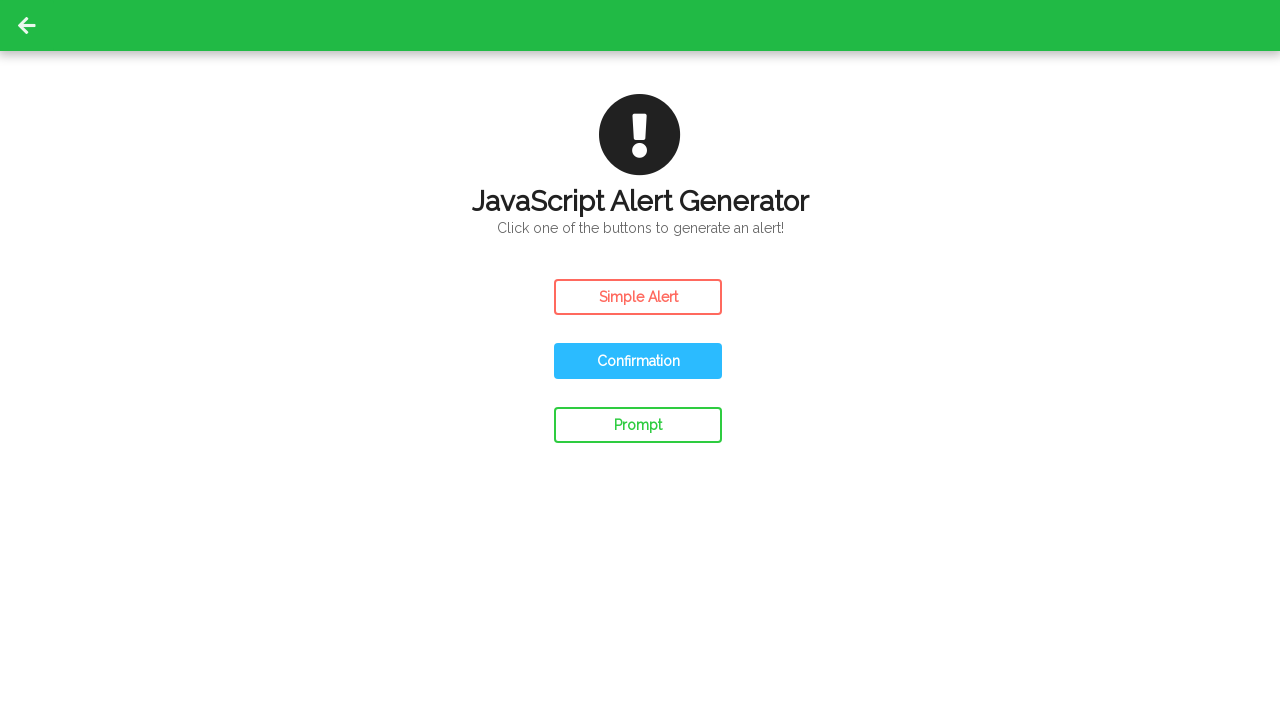

Clicked confirm button again to reopen alert at (638, 361) on #confirm
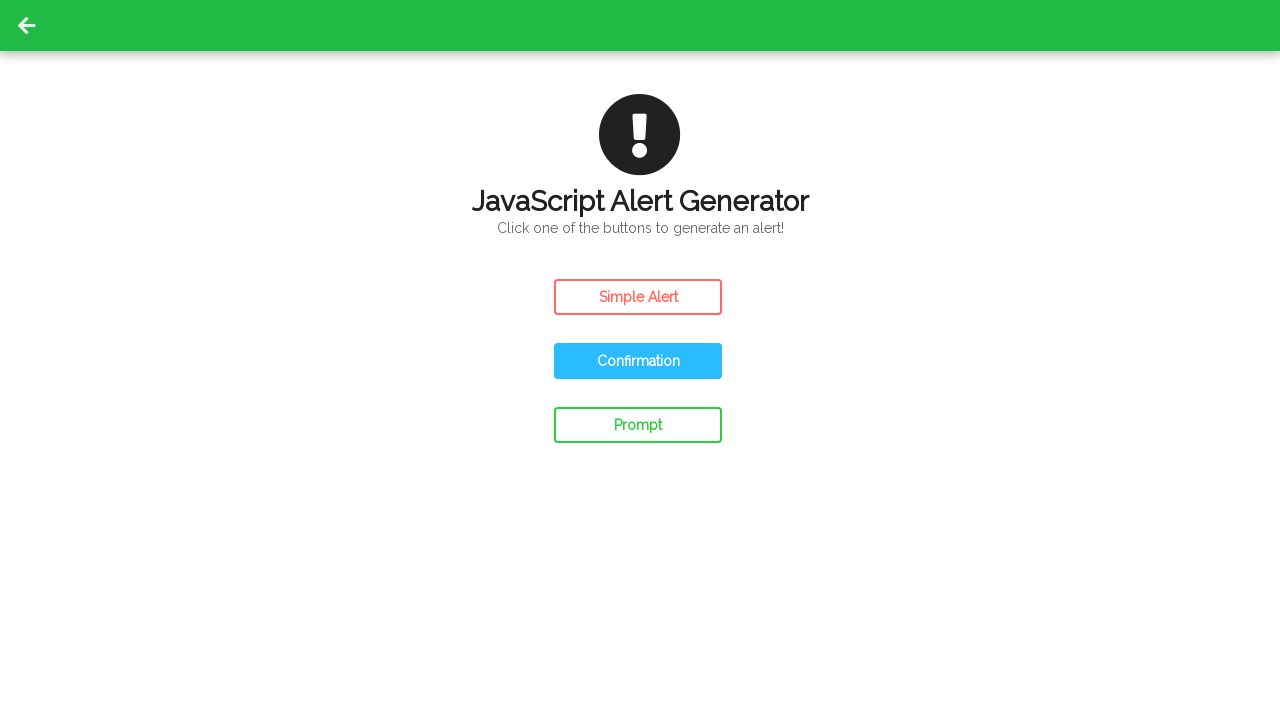

Set dialog handler to dismiss confirm alert
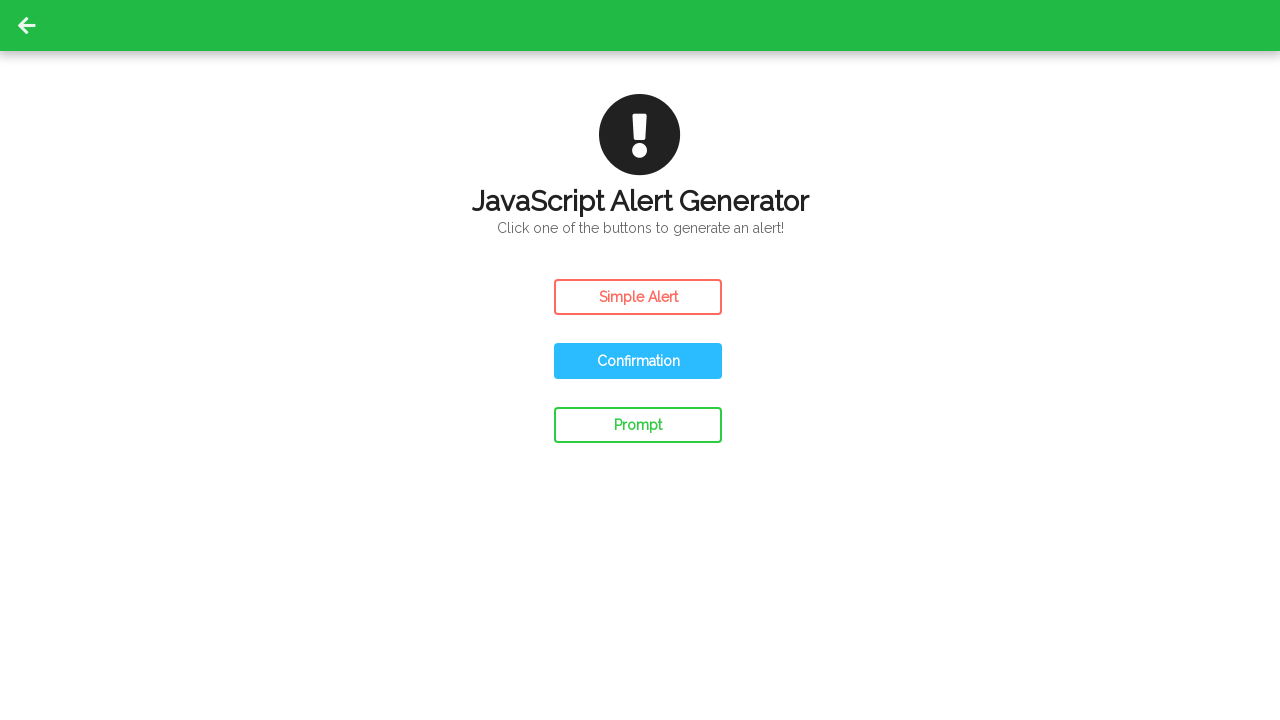

Clicked confirm button to trigger dismiss action at (638, 361) on #confirm
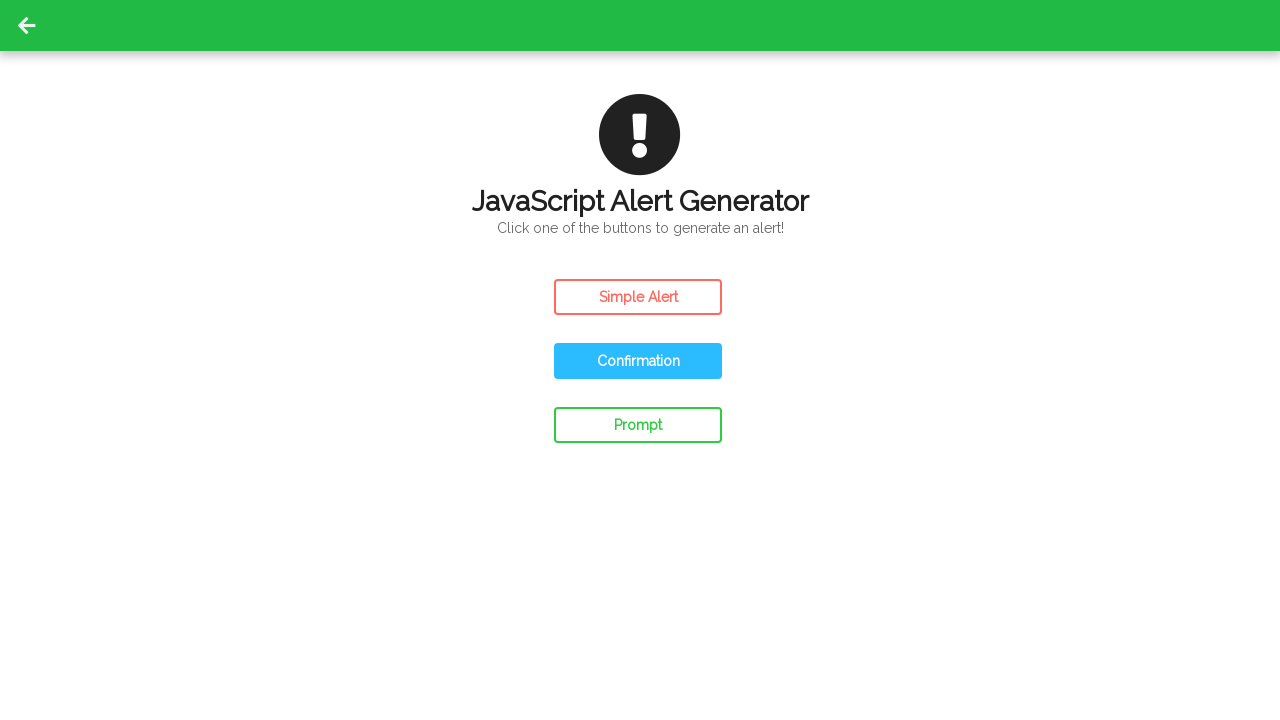

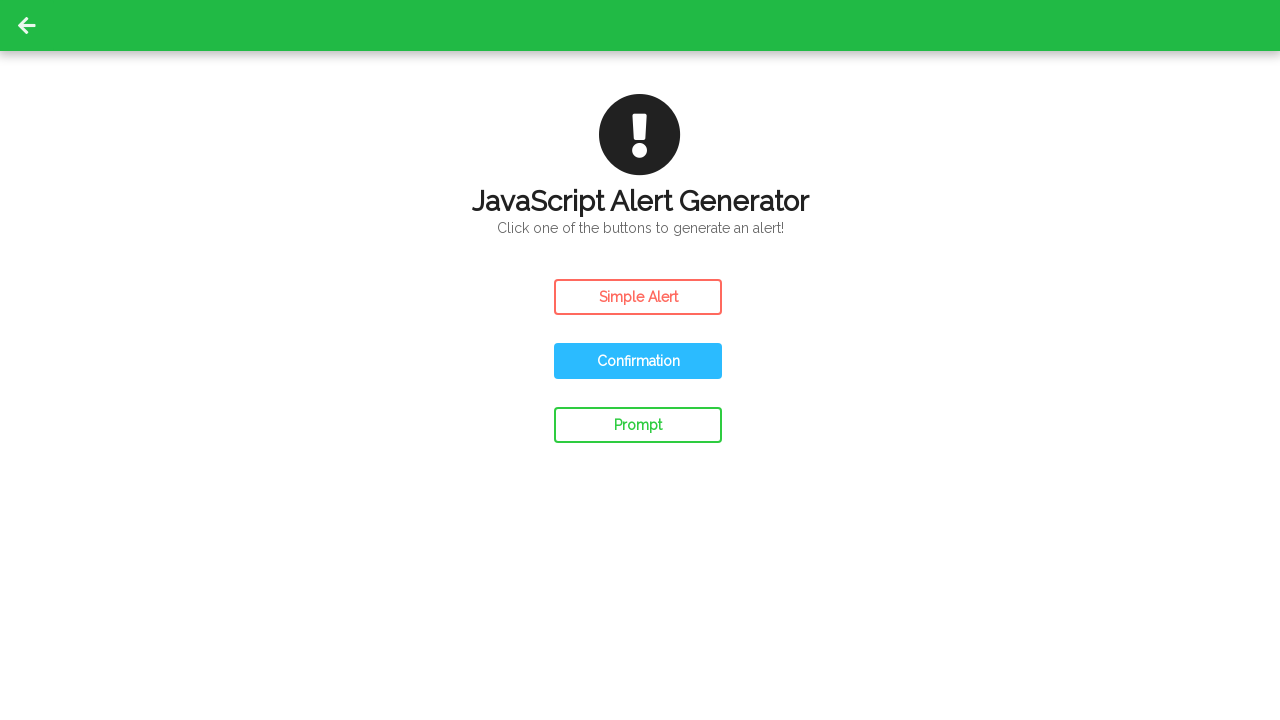